Tests explicit wait functionality by navigating to a page with loading images and waiting for a landscape image element to be present, then verifying its source attribute contains "landscape".

Starting URL: https://bonigarcia.dev/selenium-webdriver-java/loading-images.html

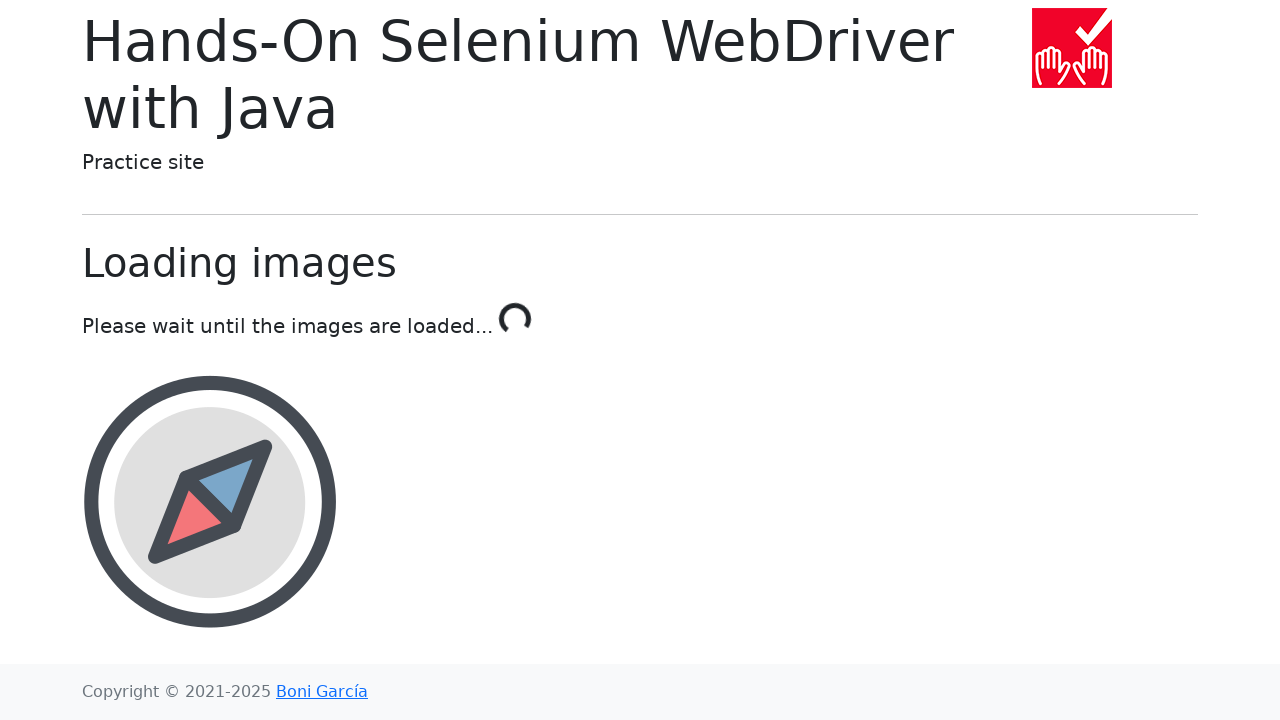

Navigated to loading images page
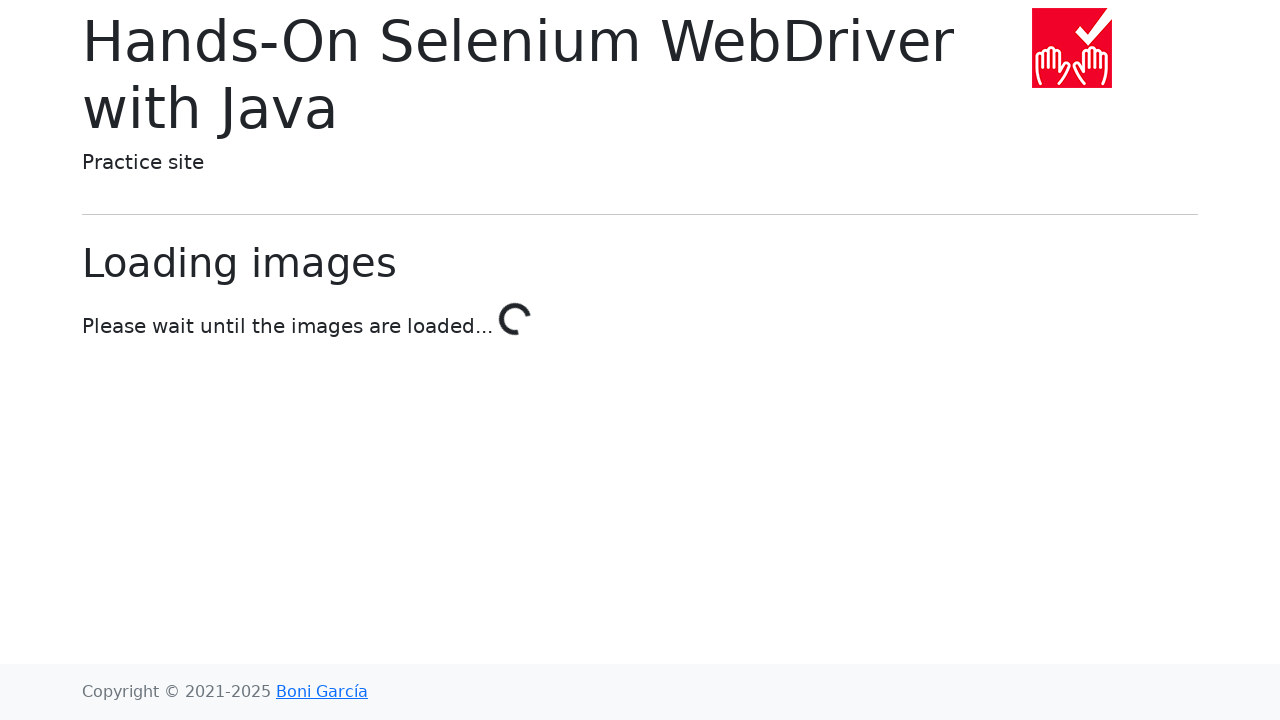

Landscape image element appeared after explicit wait
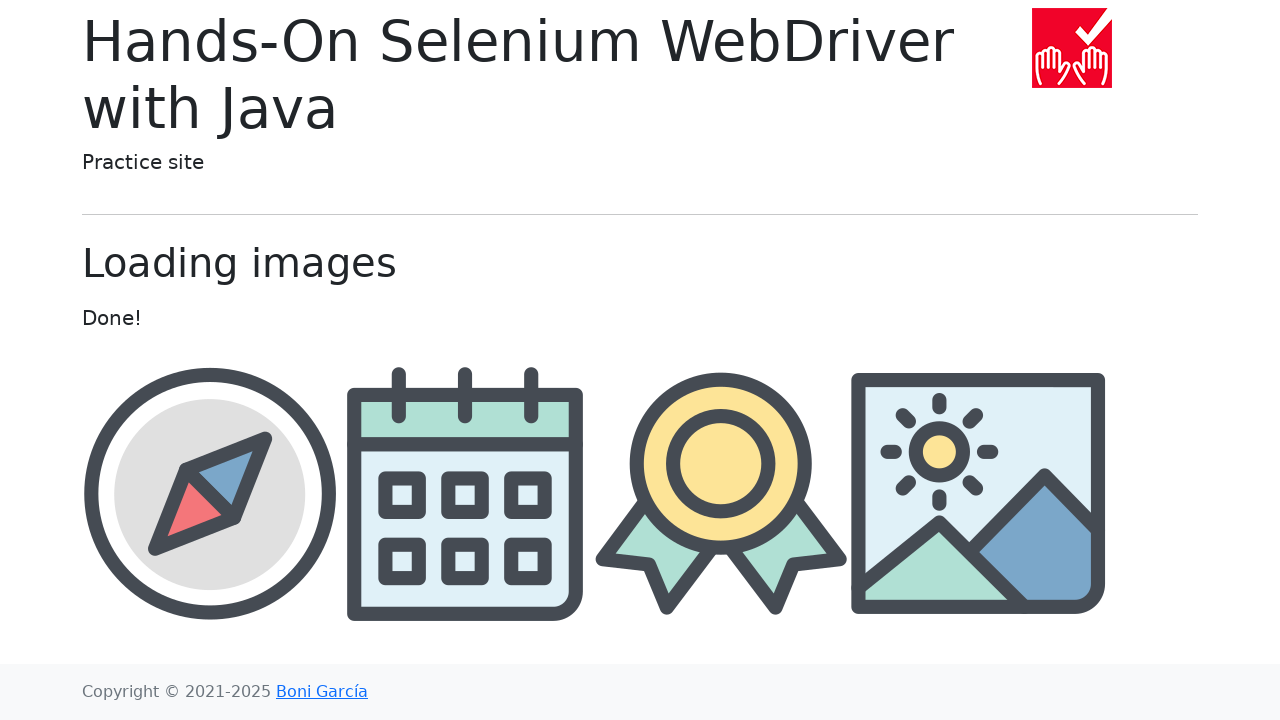

Retrieved src attribute: img/landscape.png
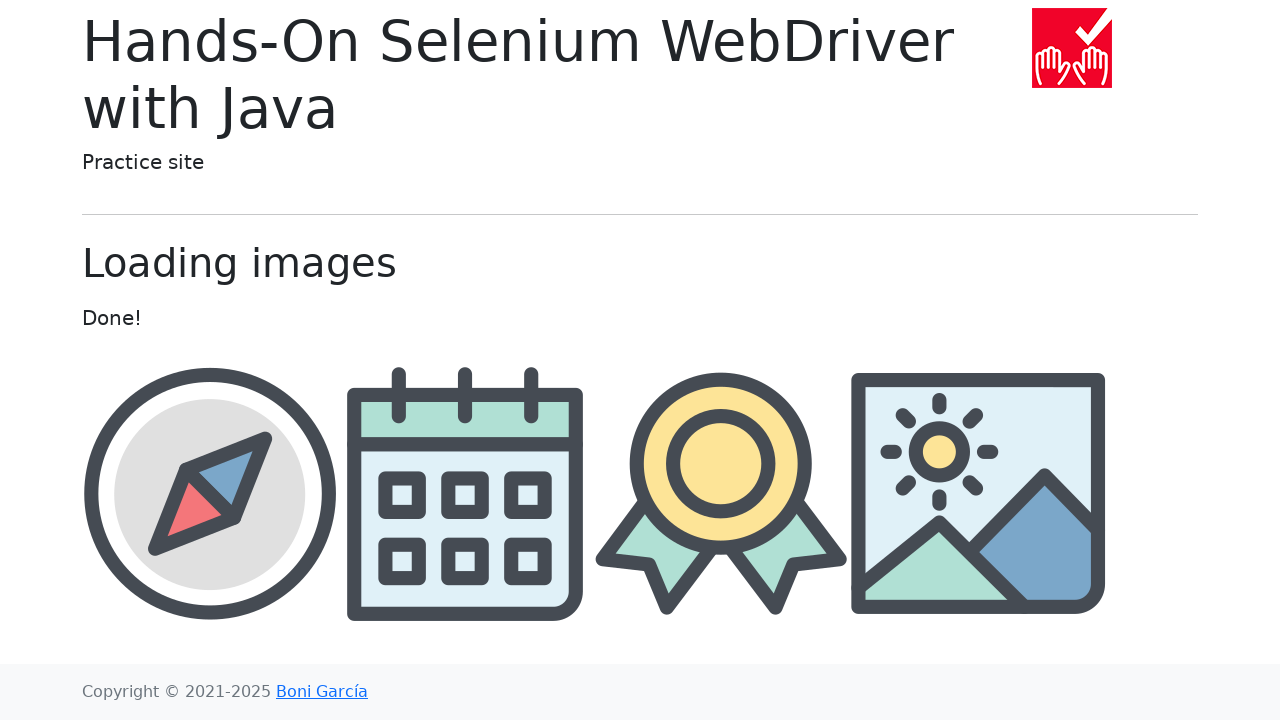

Verified src attribute contains 'landscape'
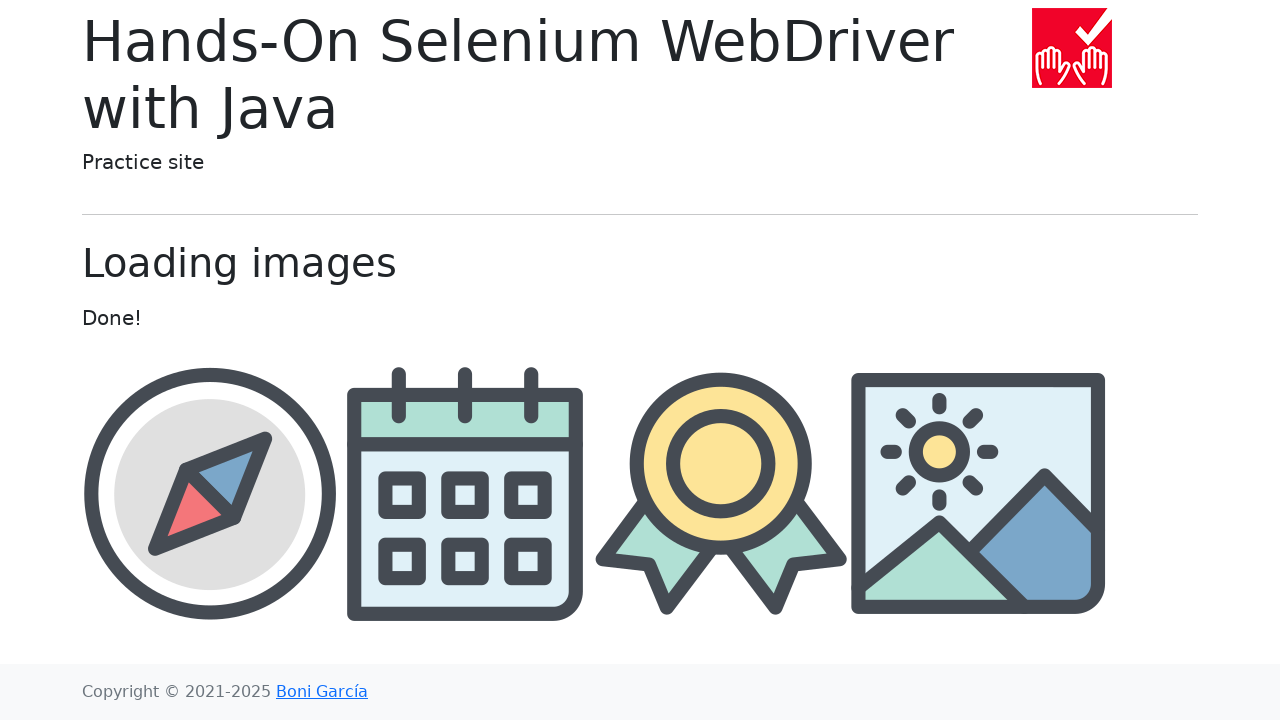

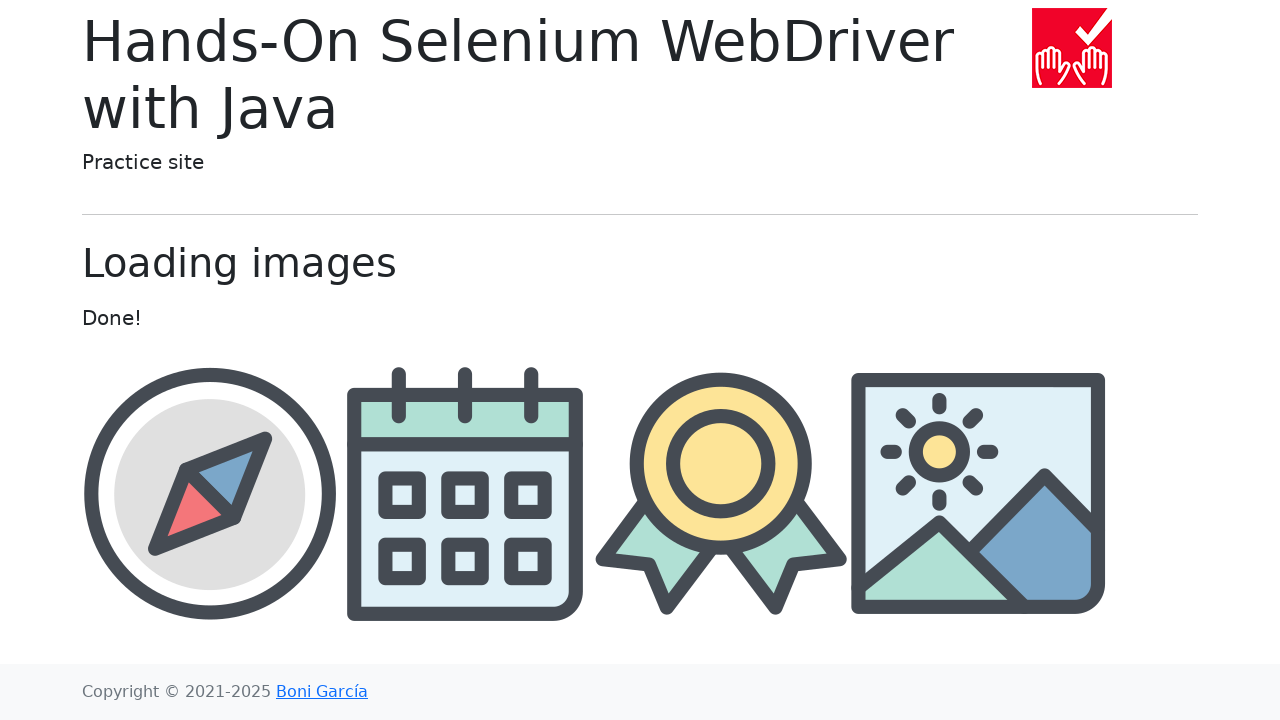